Tests a calculator application by selecting build type, entering values, selecting concatenate operation, and verifying the result

Starting URL: https://testsheepnz.github.io/BasicCalculator.html

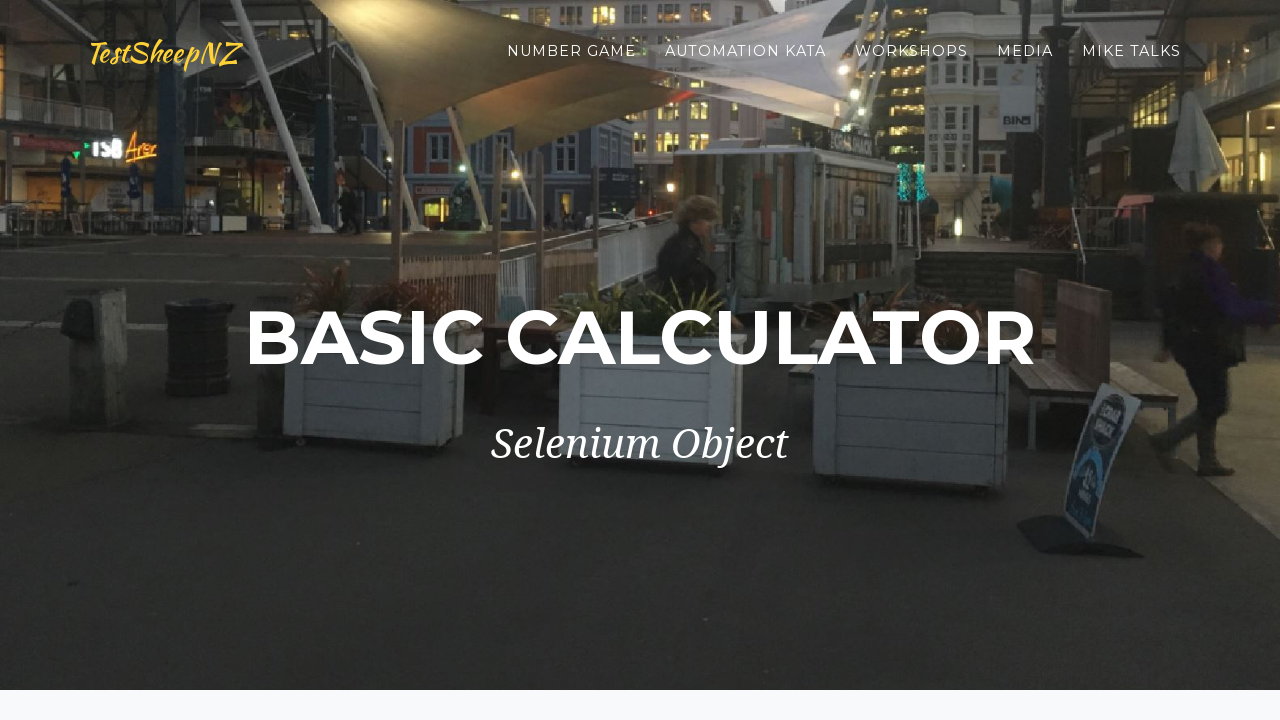

Scrolled to bottom of page
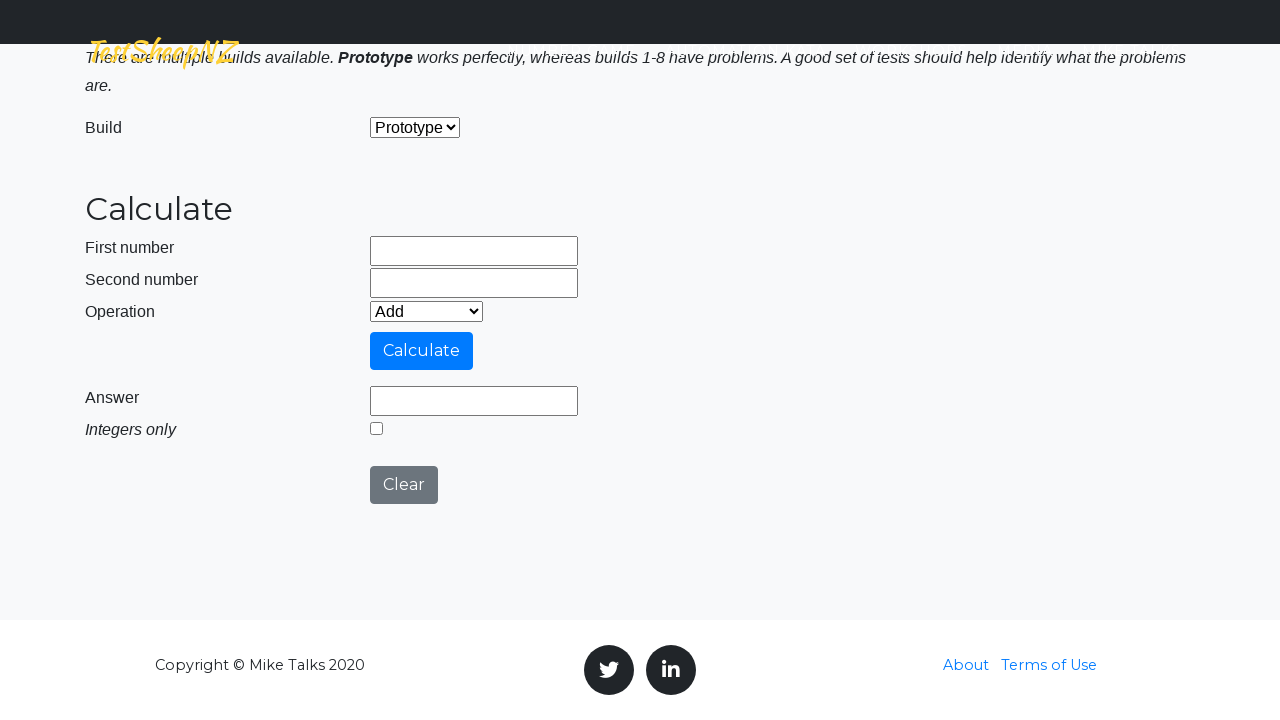

Selected 'Prototype' from build type dropdown on #selectBuild
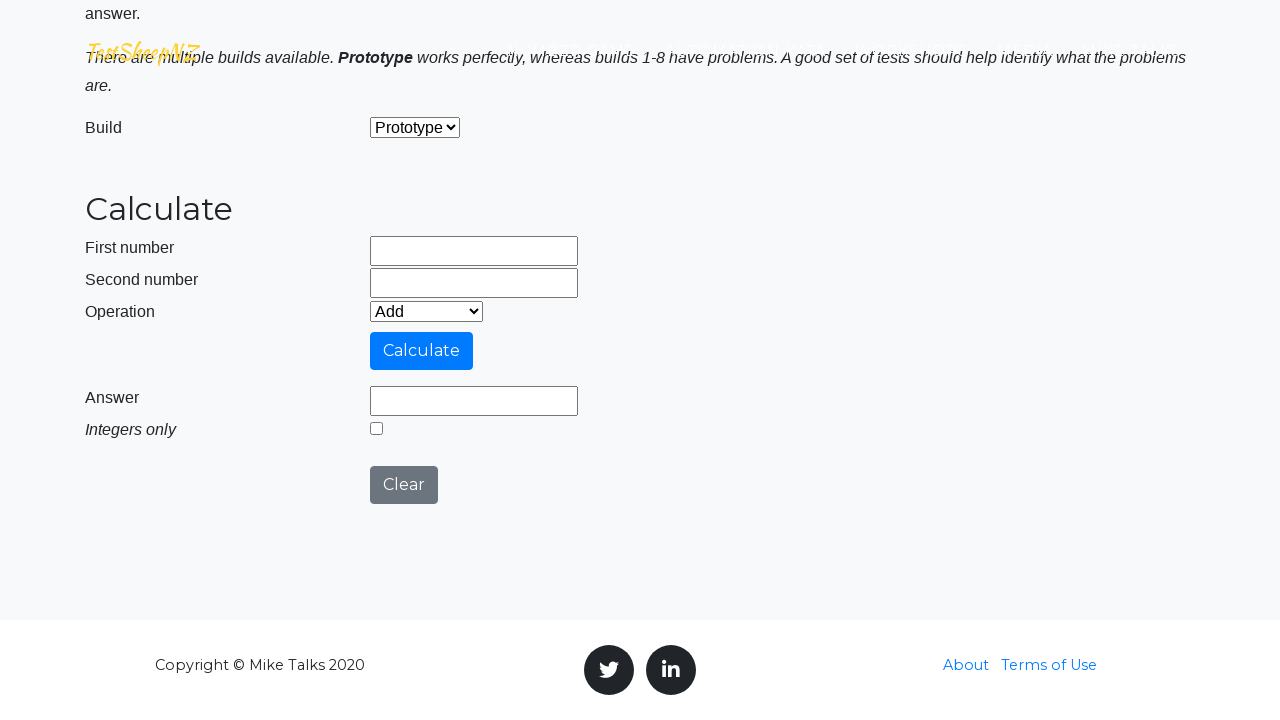

Entered 'gs' in first number field on #number1Field
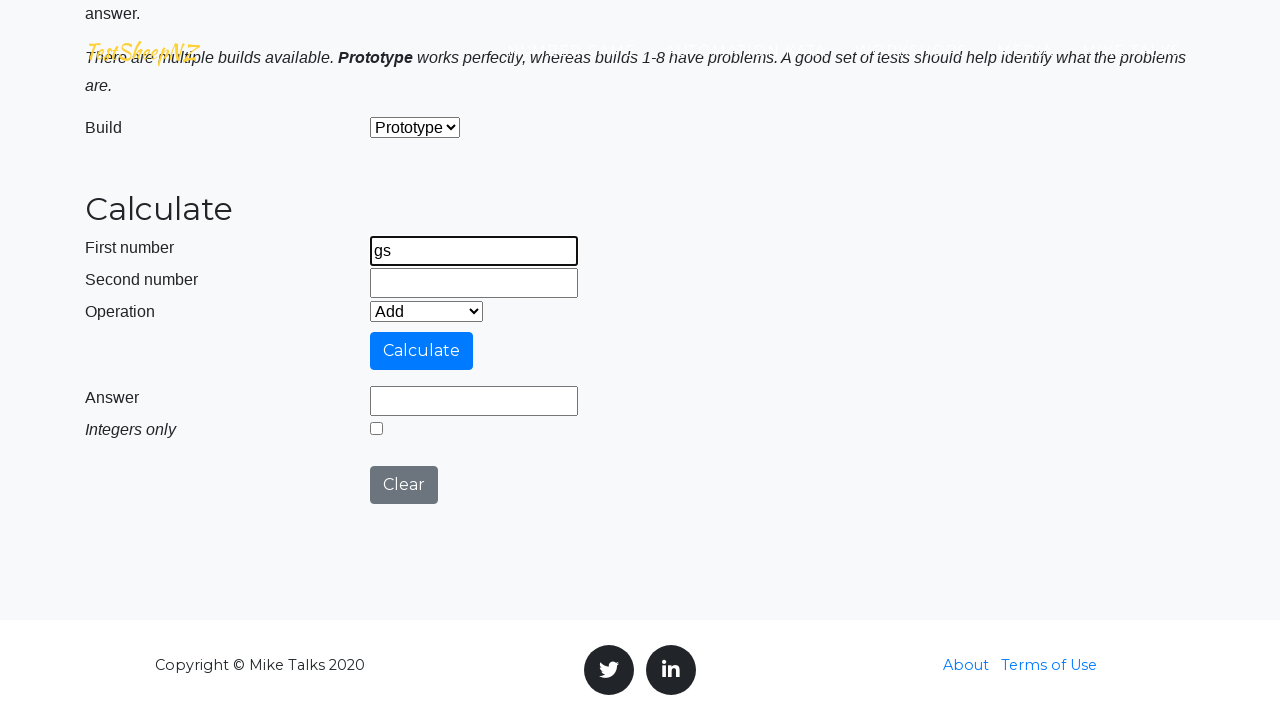

Entered 'bu' in second number field on #number2Field
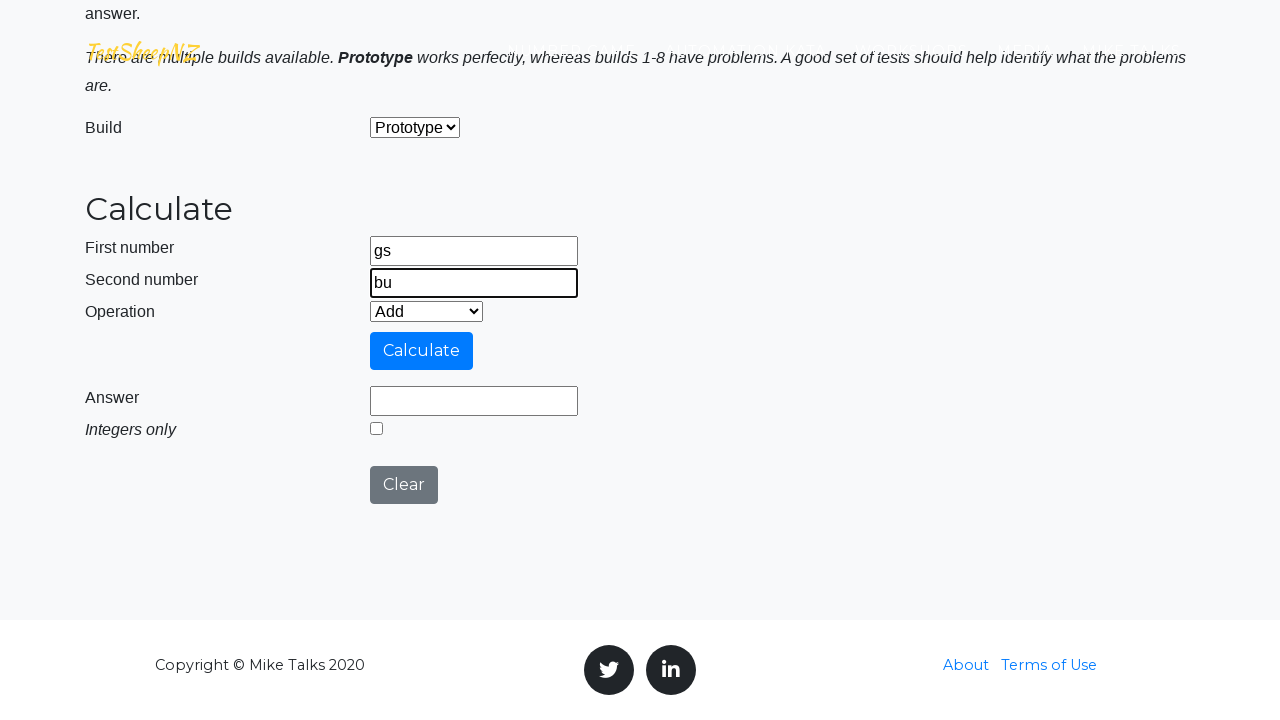

Selected 'Concatenate' operation from dropdown on #selectOperationDropdown
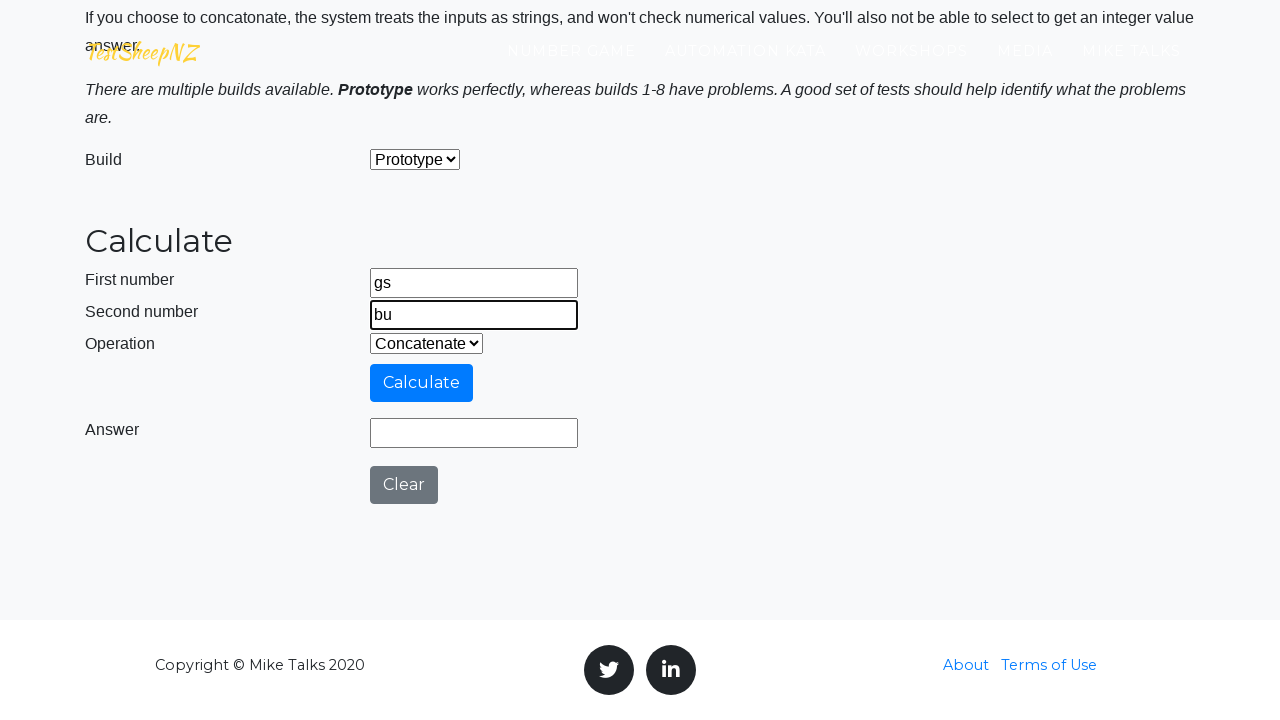

Clicked calculate button at (422, 383) on #calculateButton
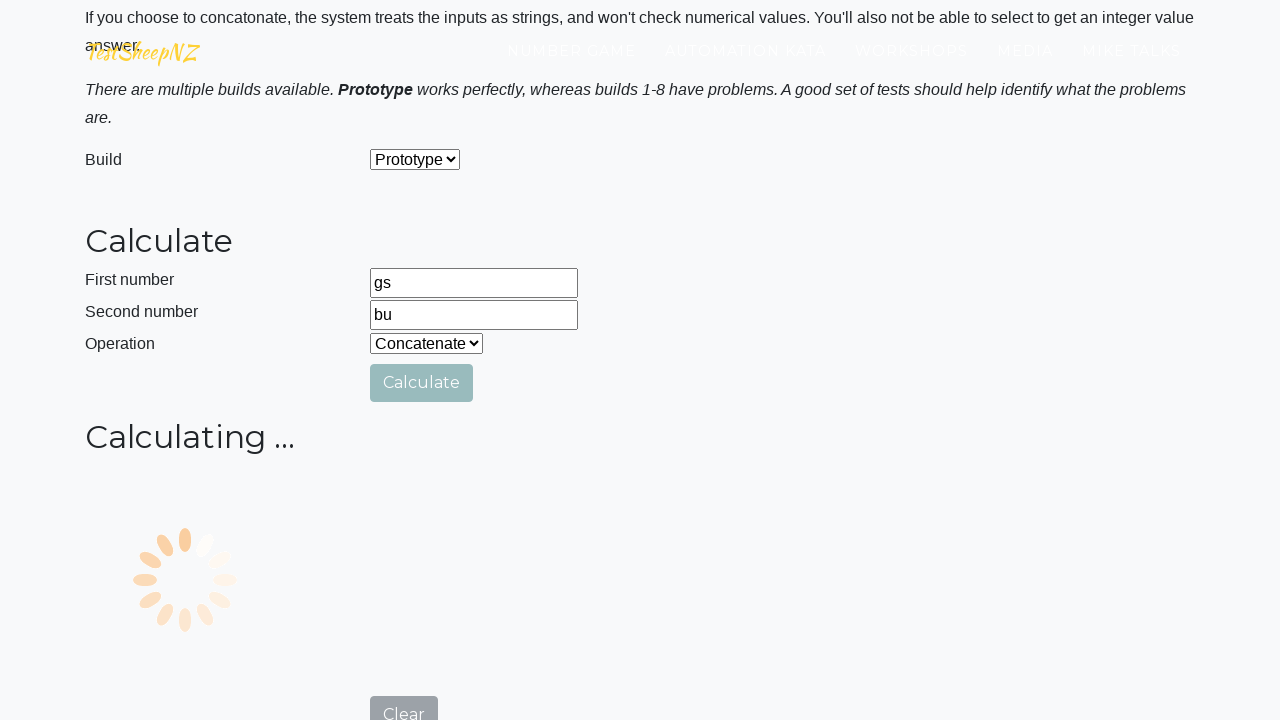

Answer field appeared
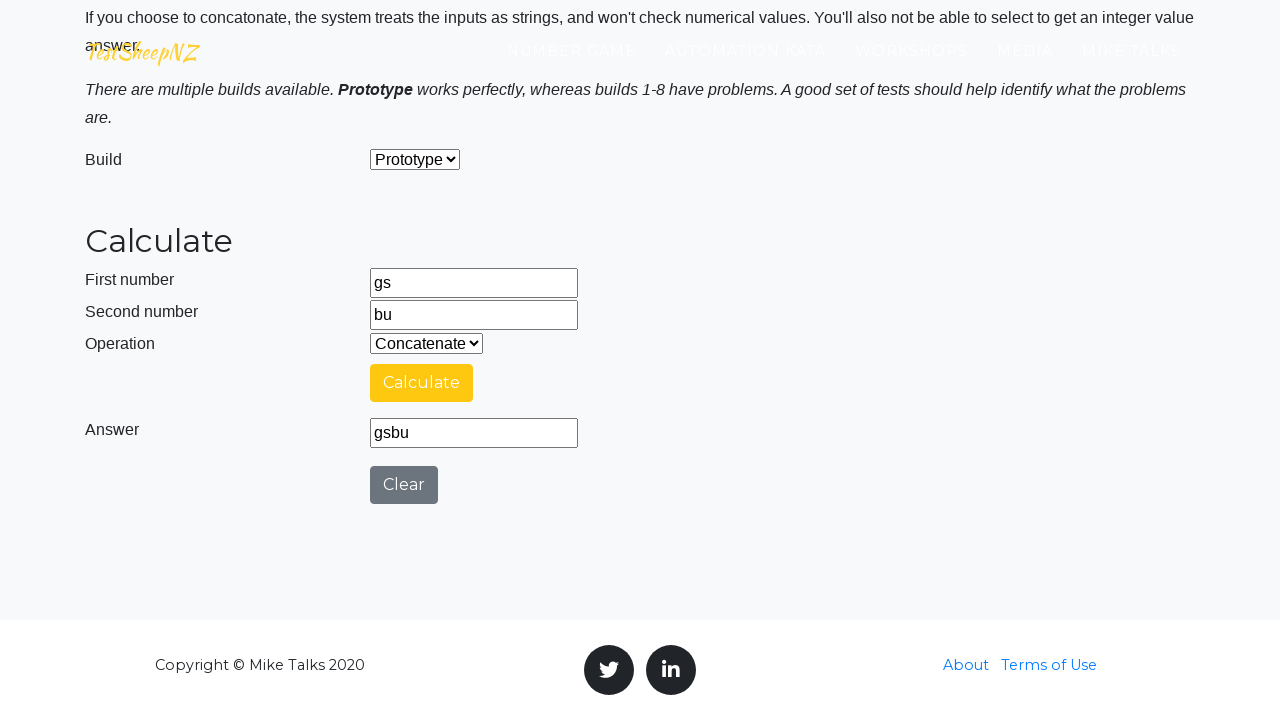

Verified result equals 'gsbu'
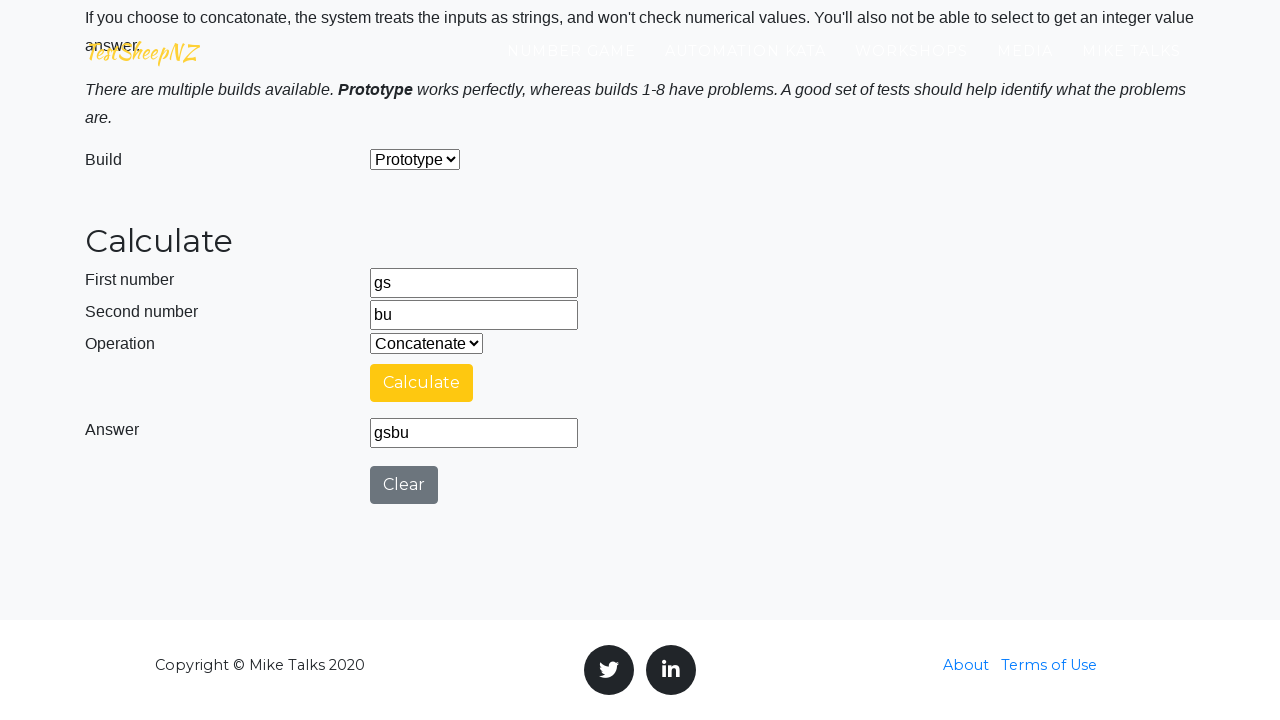

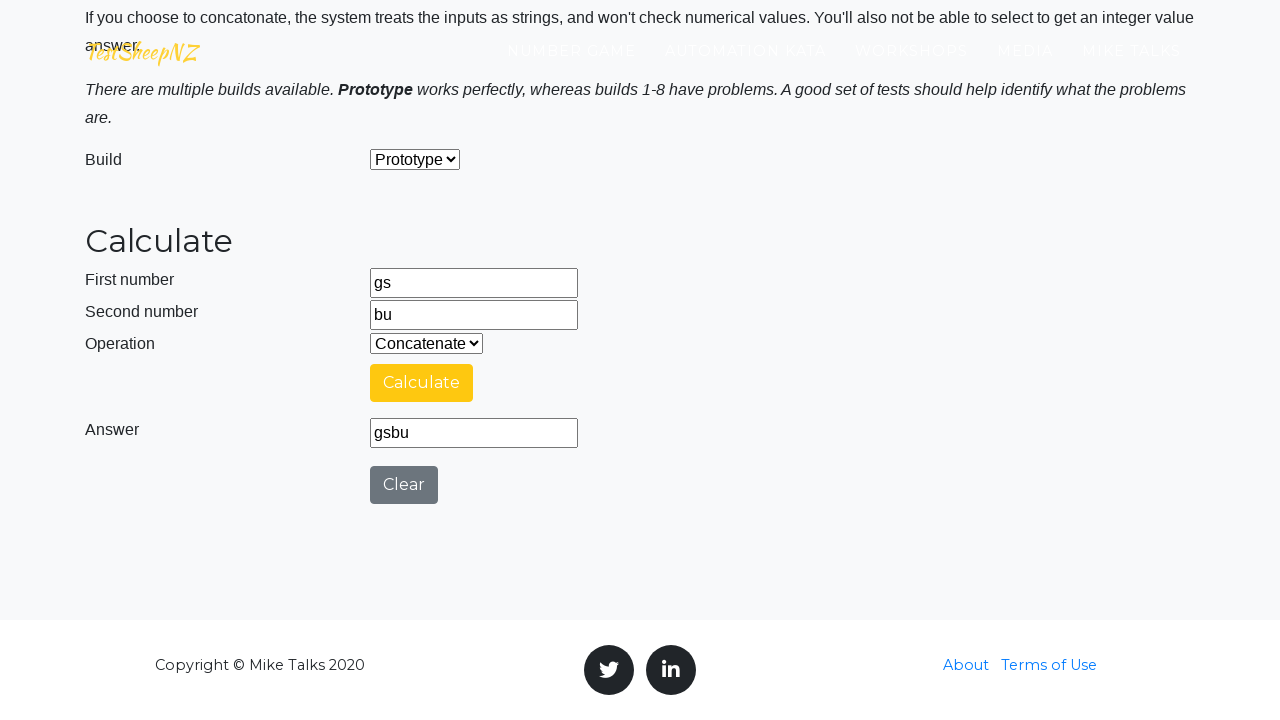